Tests jQuery UI sortable functionality by dragging and reordering list items within an iframe

Starting URL: http://jqueryui.com/sortable/

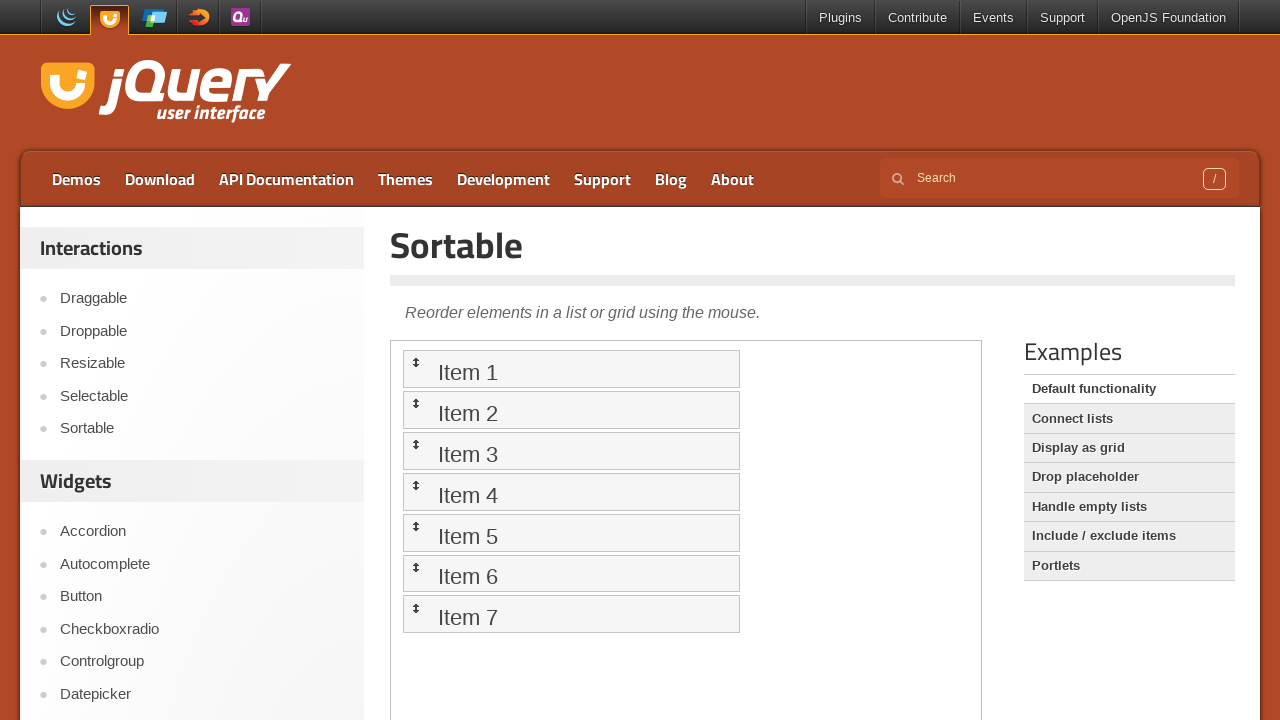

Located the demo iframe containing sortable list
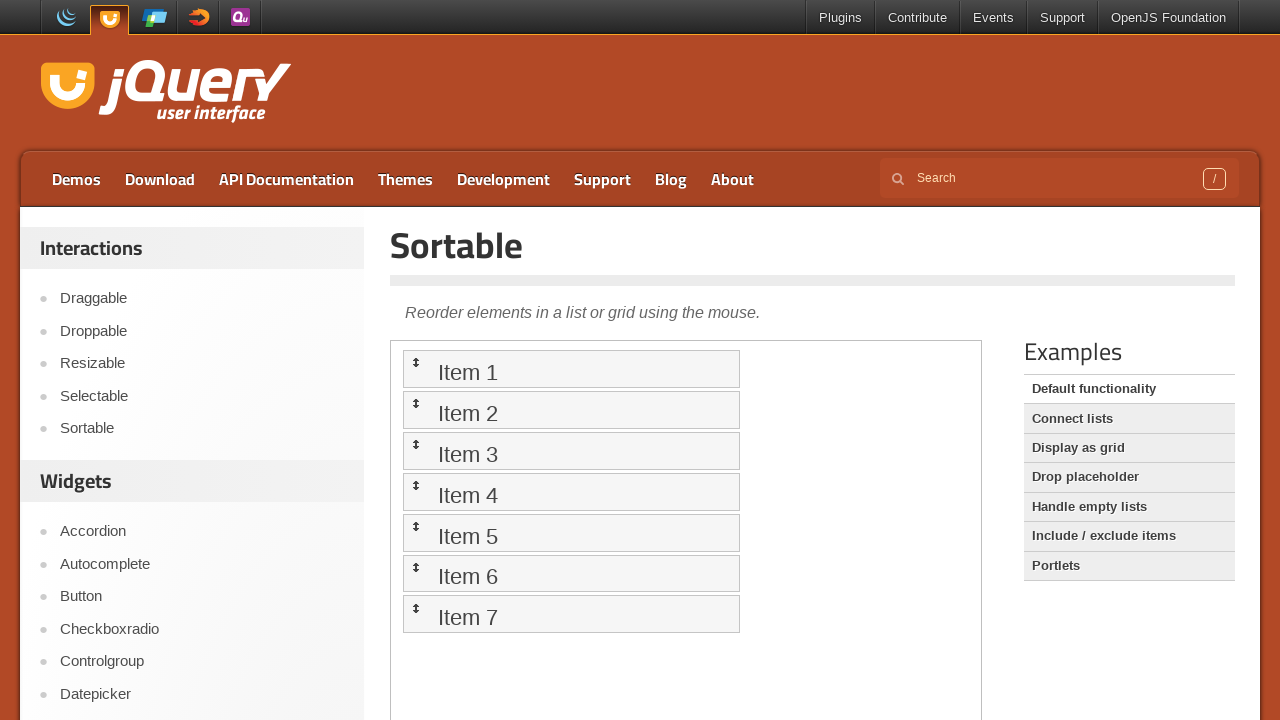

Located Item 1 in the sortable list
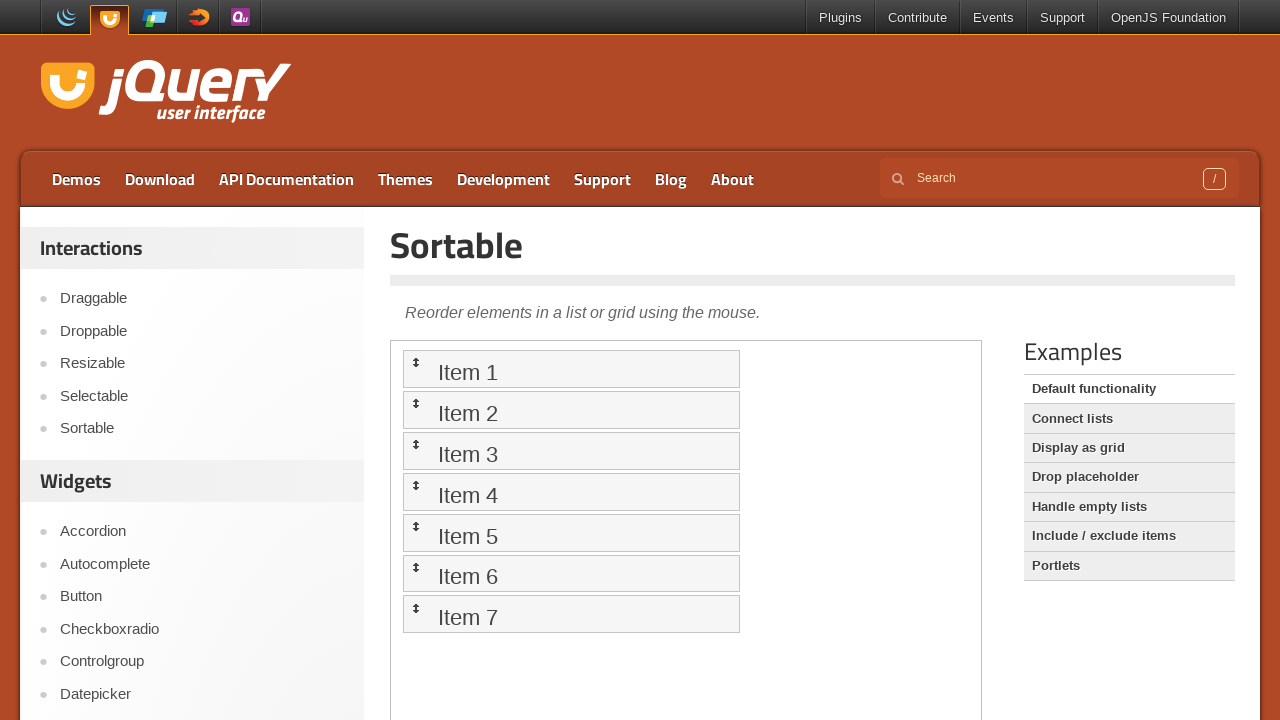

Retrieved bounding box coordinates for Item 1
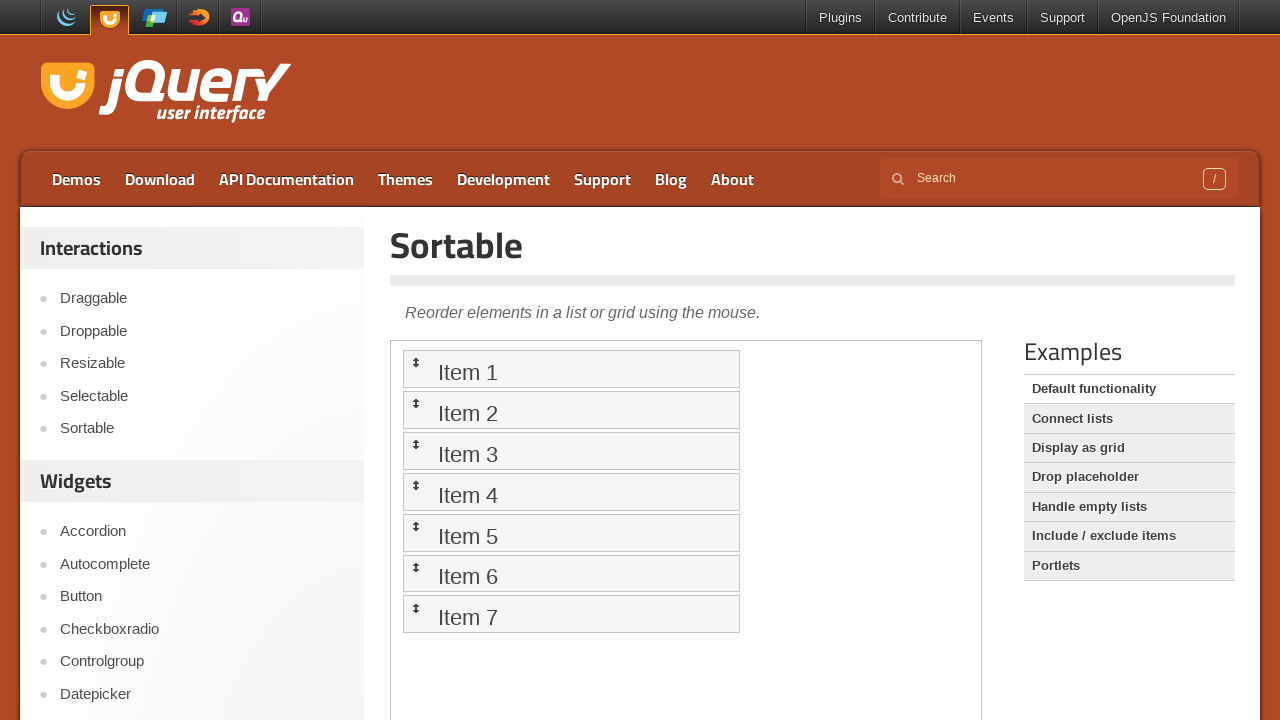

Located Item 4 in the sortable list
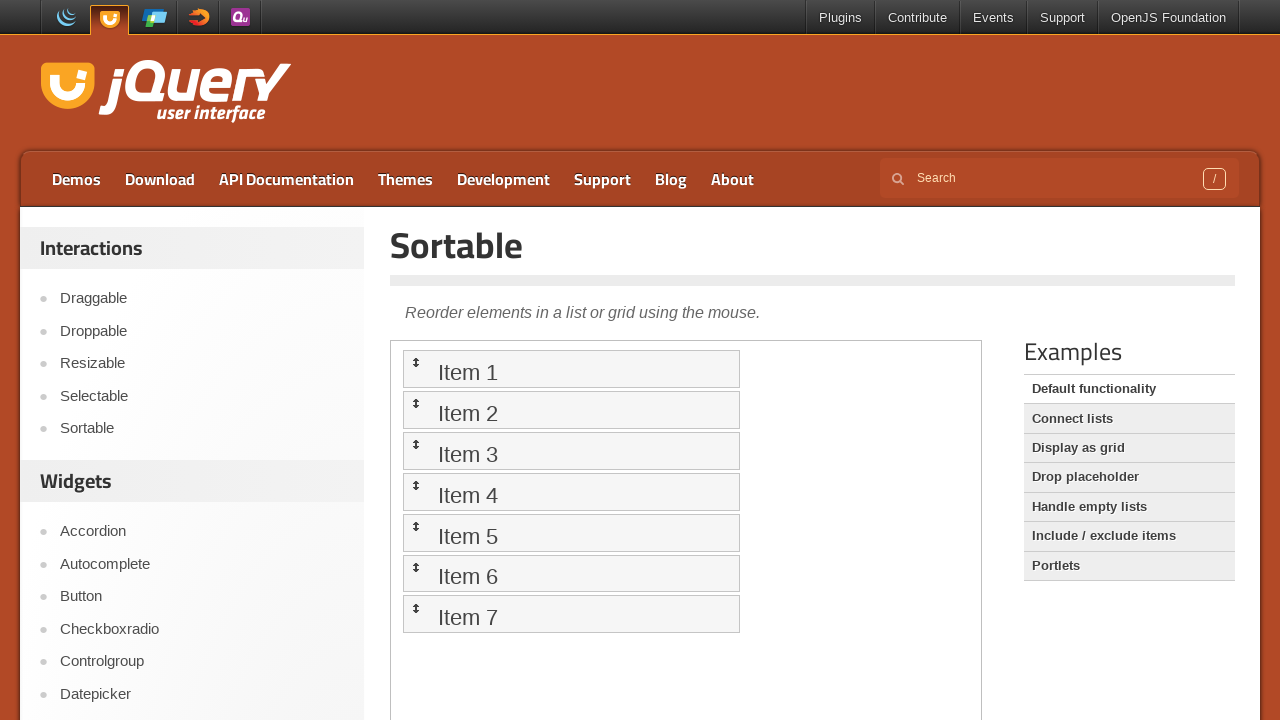

Dragged Item 4 to Item 1's position, reordering the list at (571, 369)
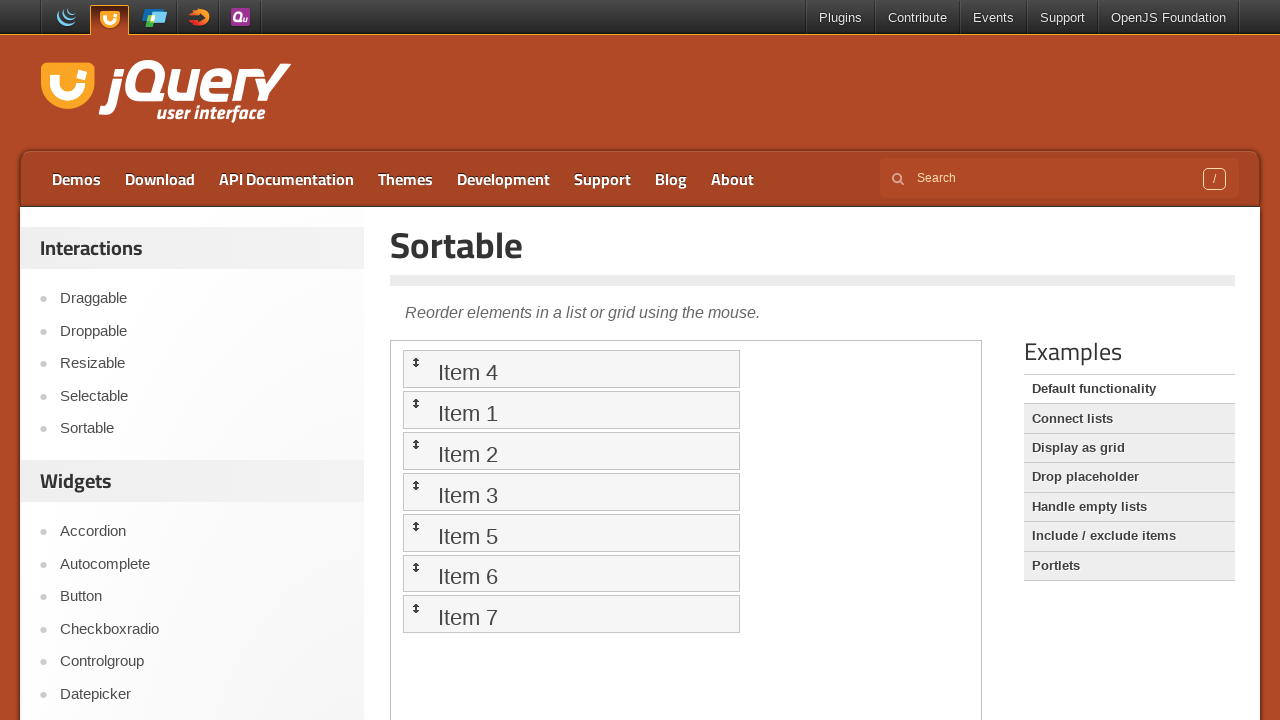

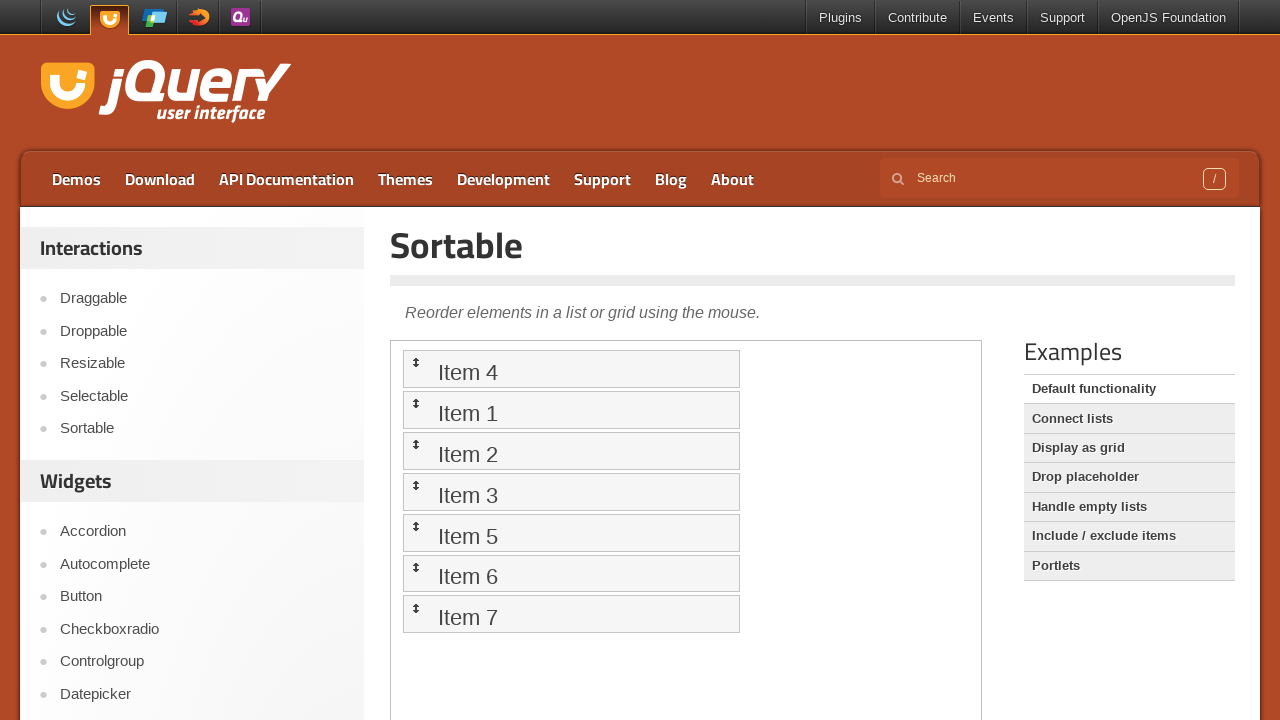